Tests the Todo List app by adding two todo items ("buy some cheese" and "feed the cat") and verifying they appear in the list

Starting URL: https://todo-app.serenity-js.org/

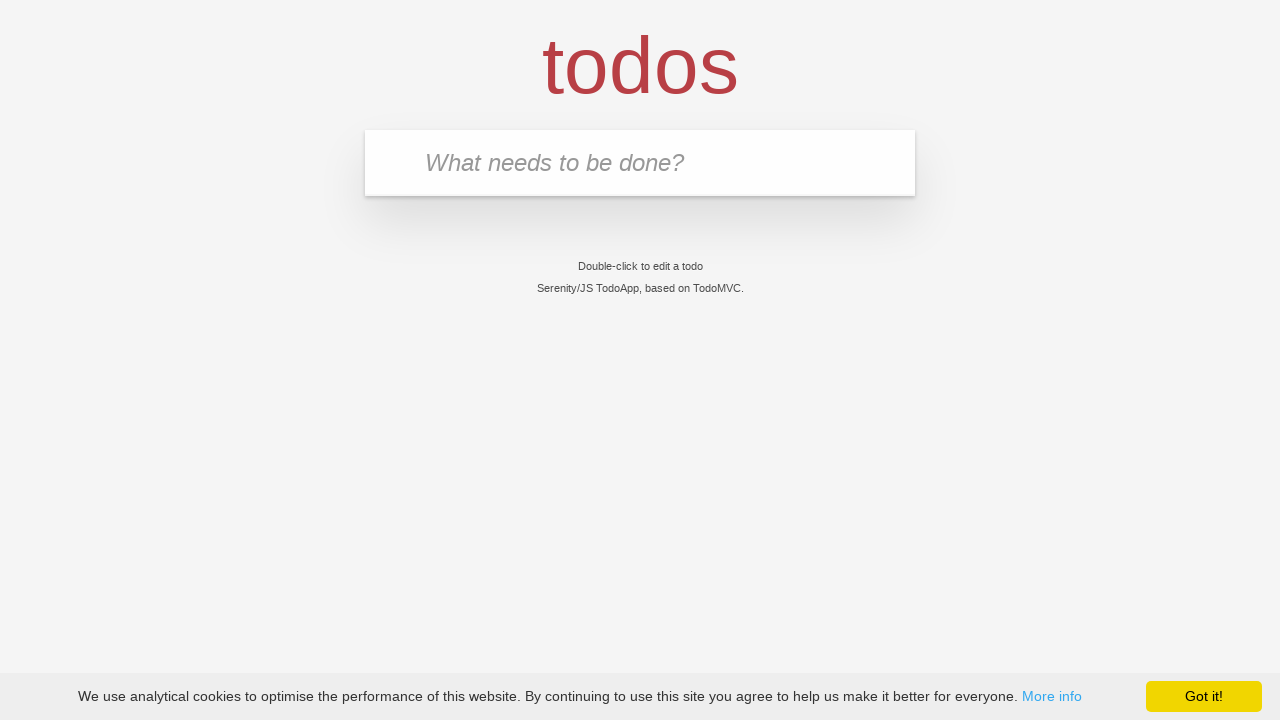

Todo input field loaded and ready
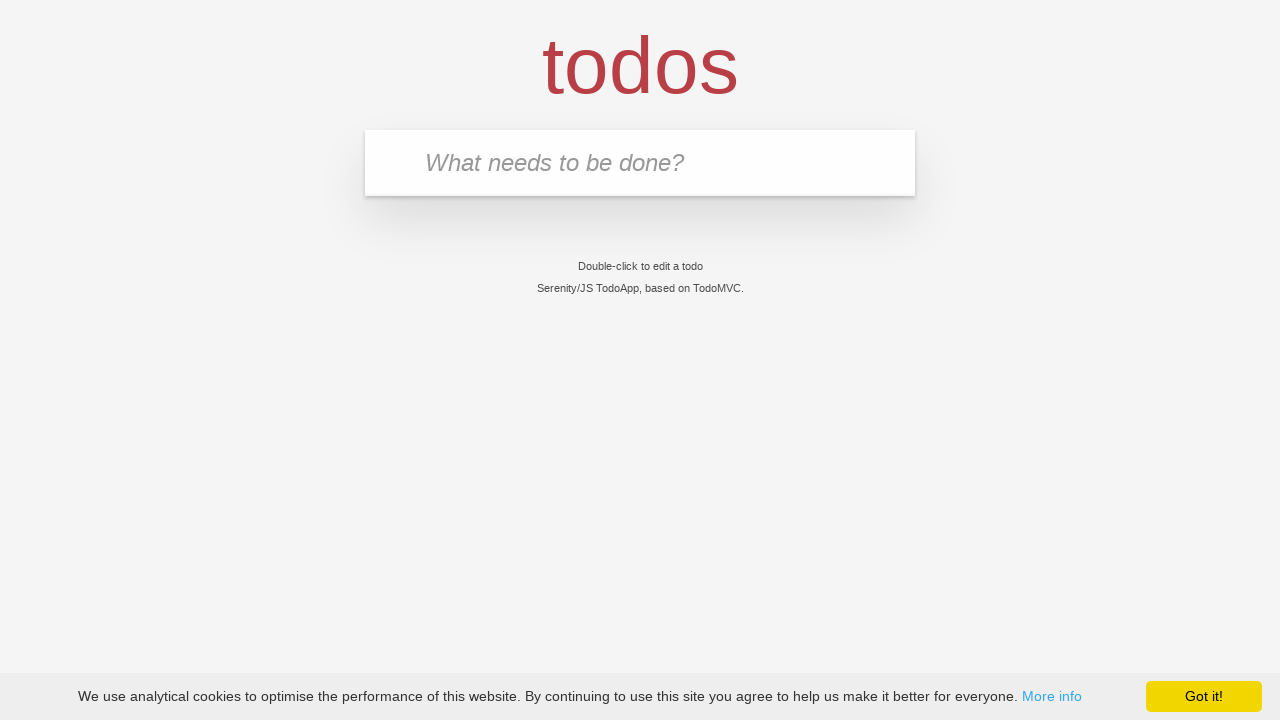

Filled input field with first todo item 'buy some cheese' on input.new-todo, input[placeholder='What needs to be done?']
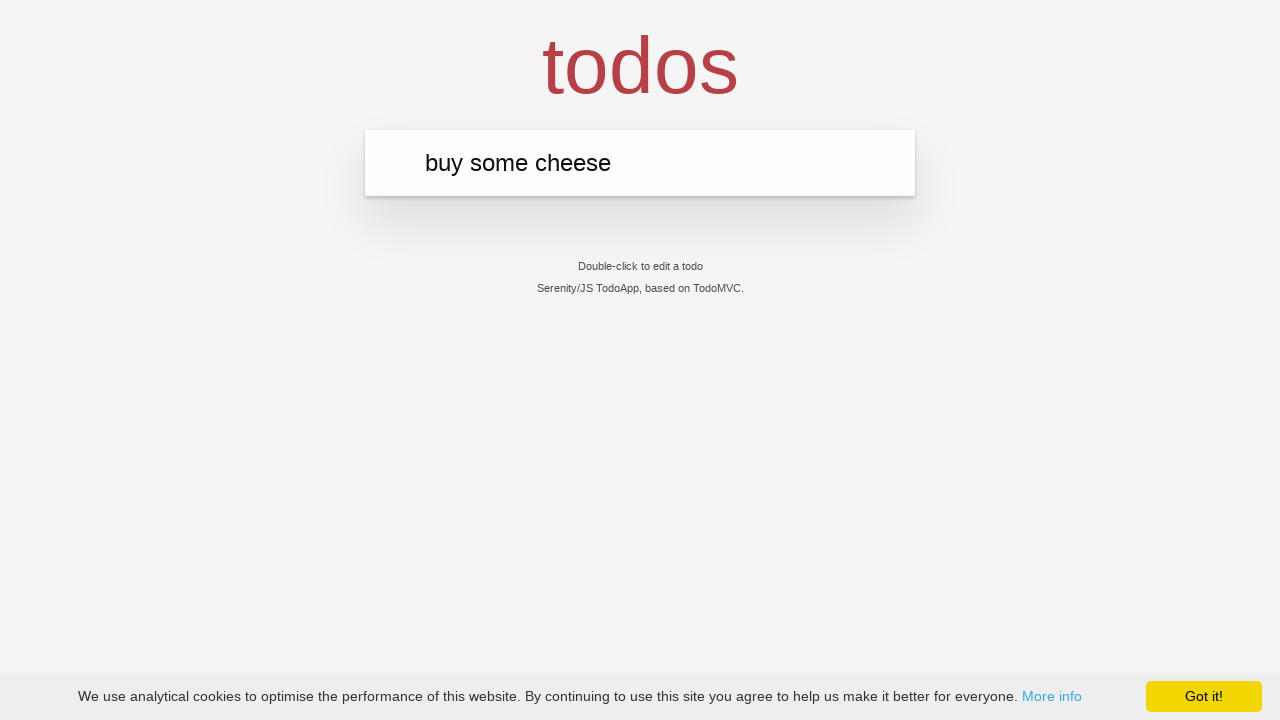

Pressed Enter to add first todo item on input.new-todo, input[placeholder='What needs to be done?']
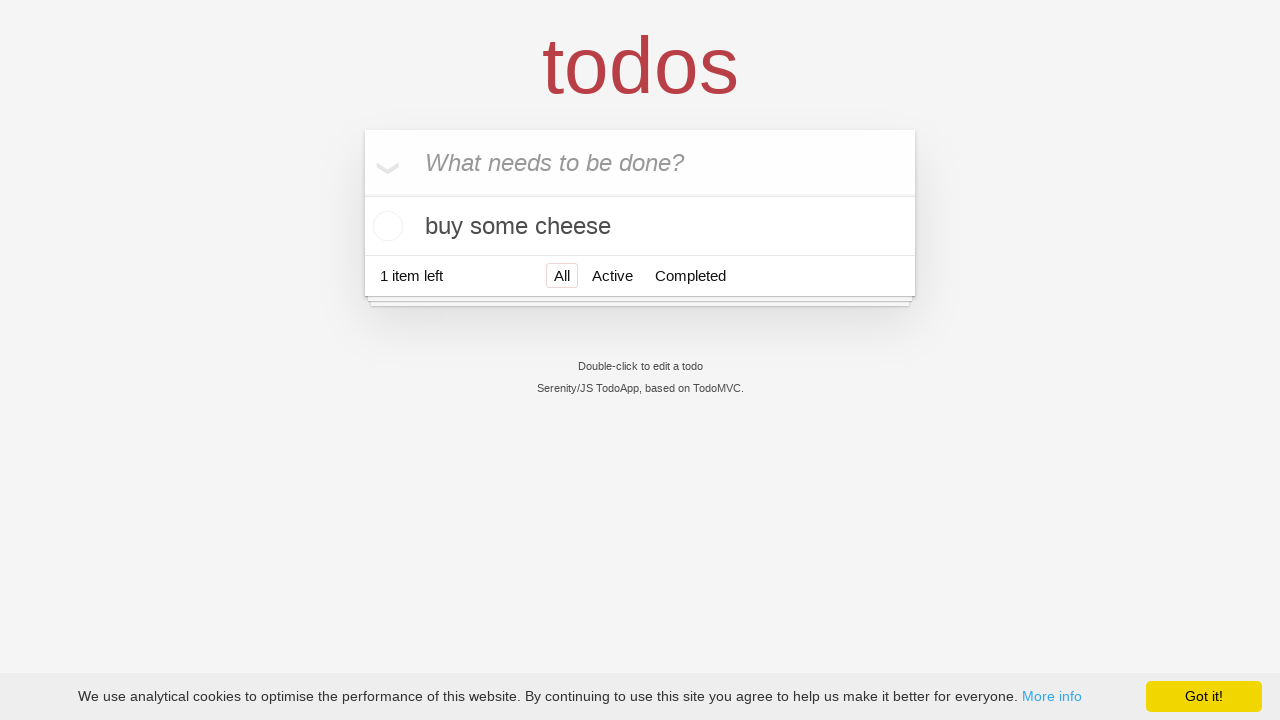

First todo item 'buy some cheese' appeared in the list
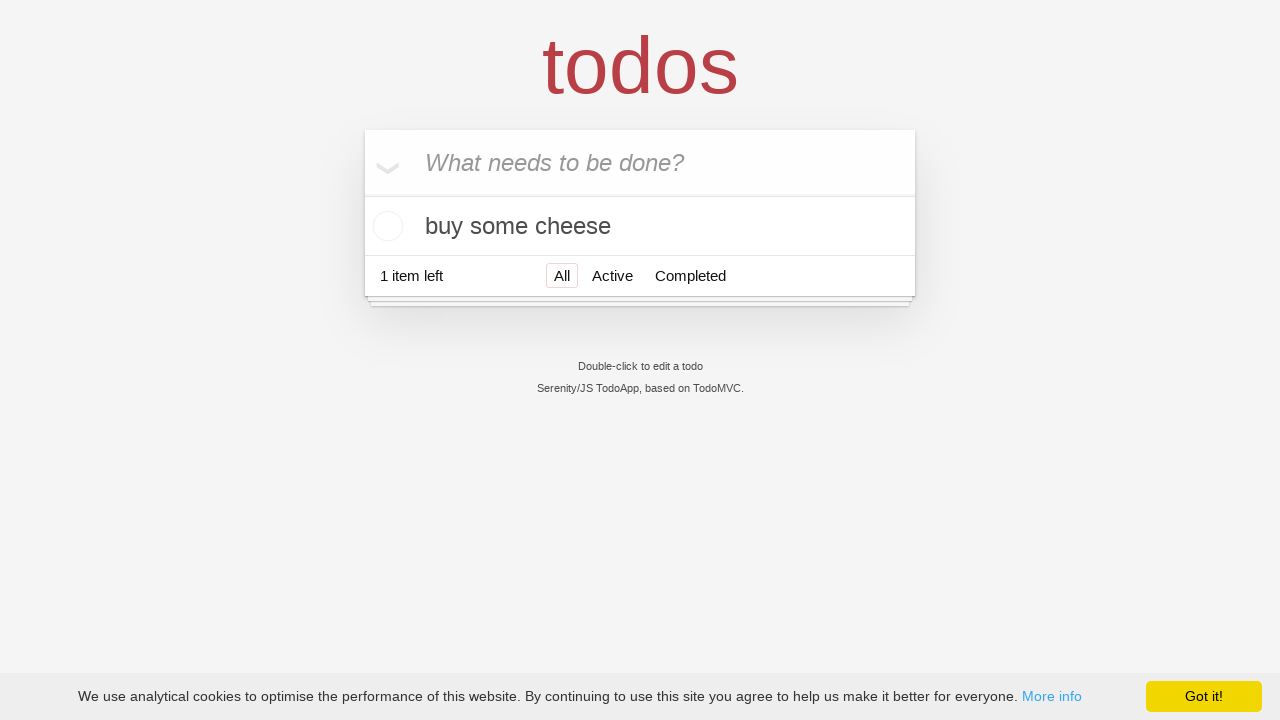

Filled input field with second todo item 'feed the cat' on input.new-todo, input[placeholder='What needs to be done?']
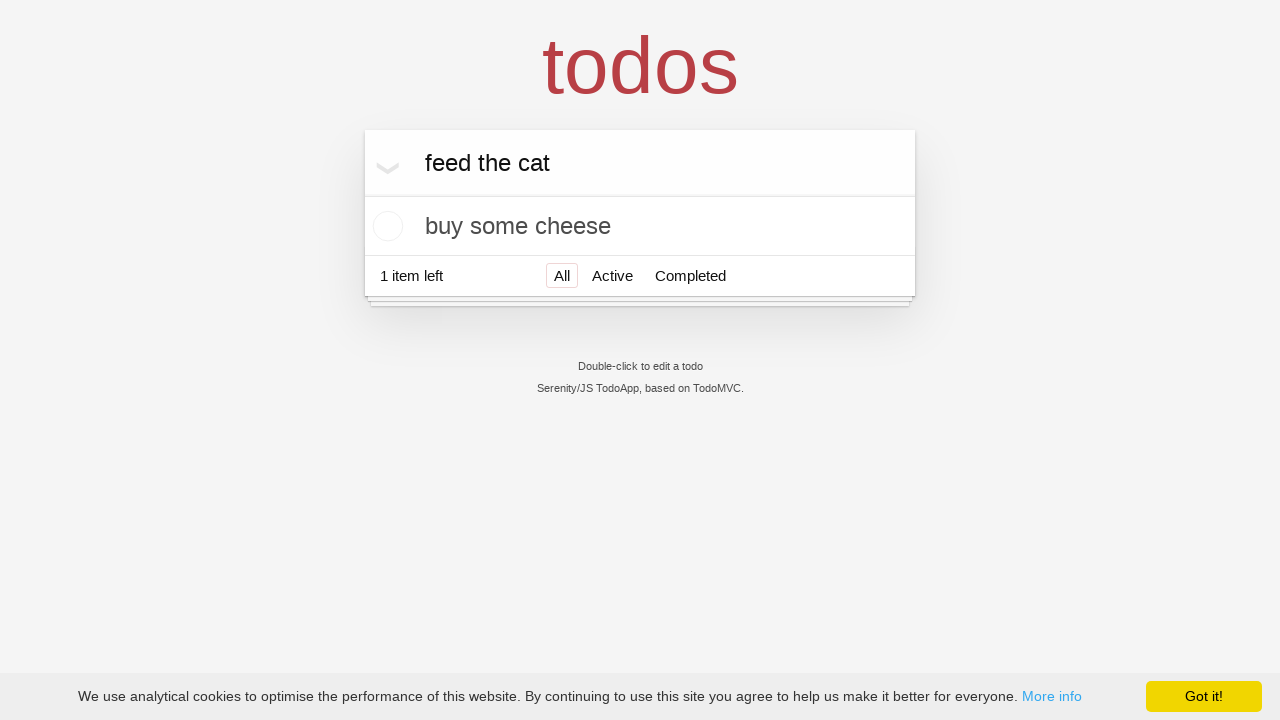

Pressed Enter to add second todo item on input.new-todo, input[placeholder='What needs to be done?']
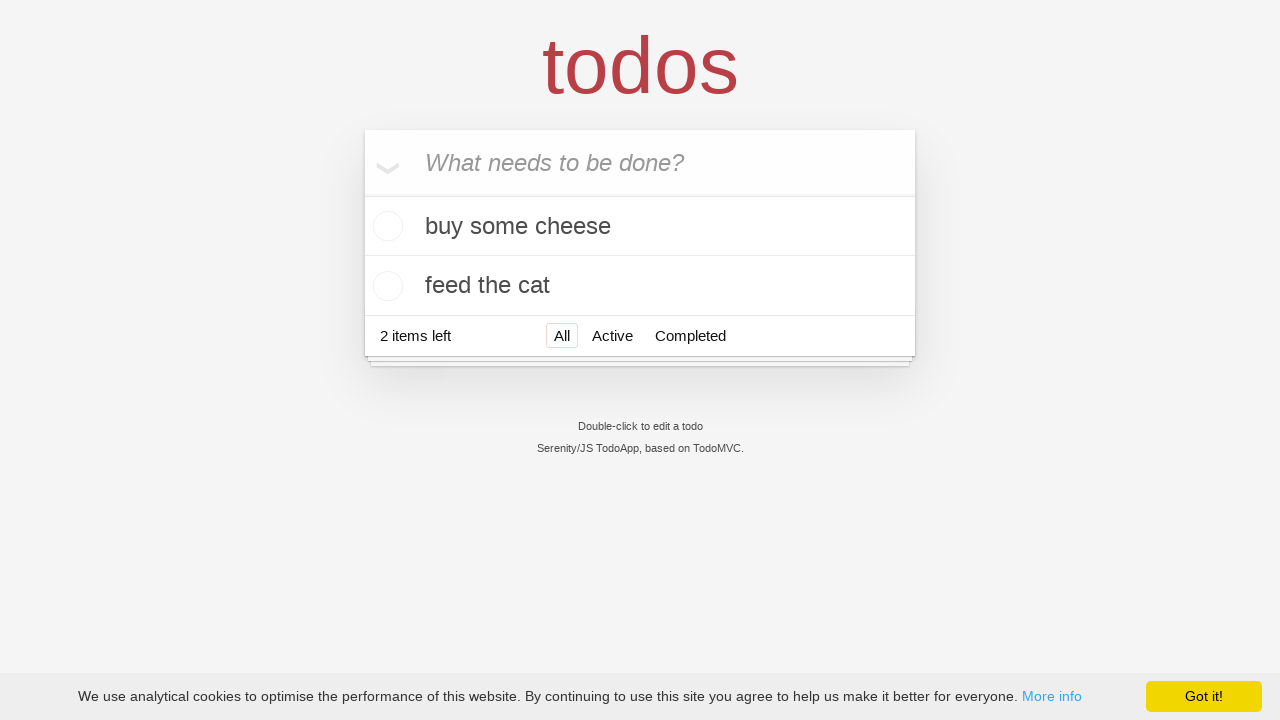

Second todo item 'feed the cat' appeared in the list
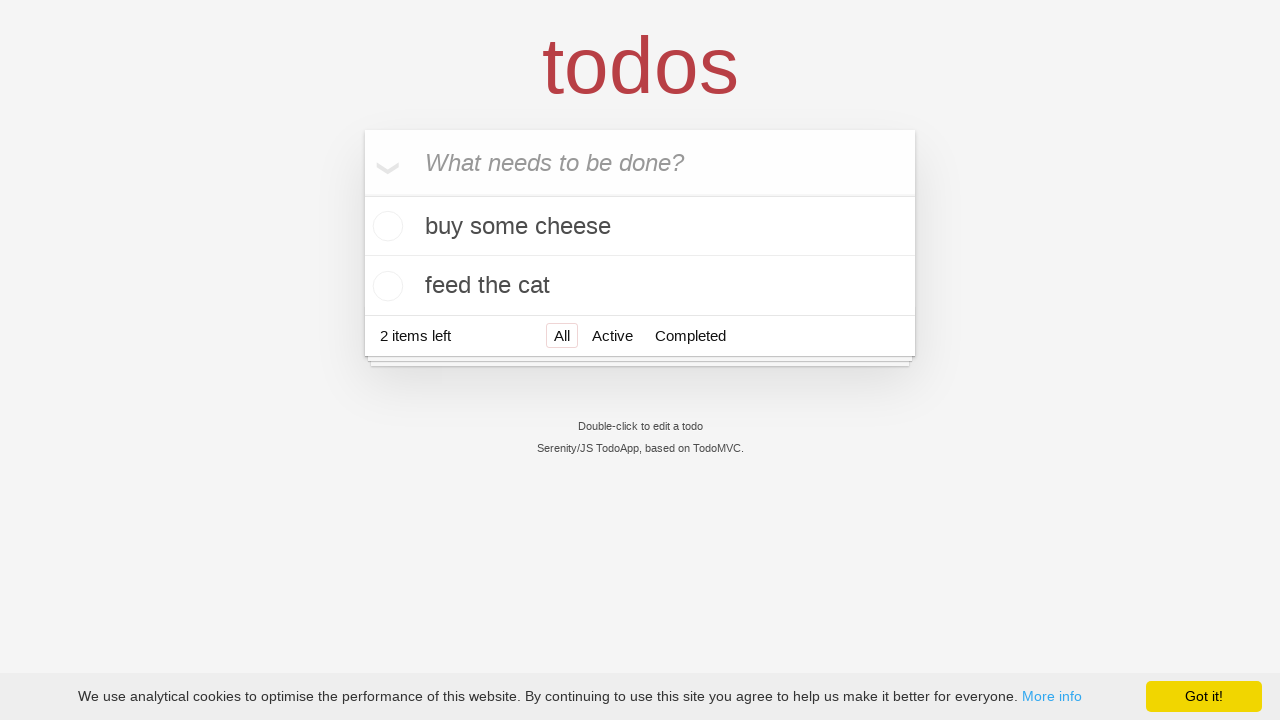

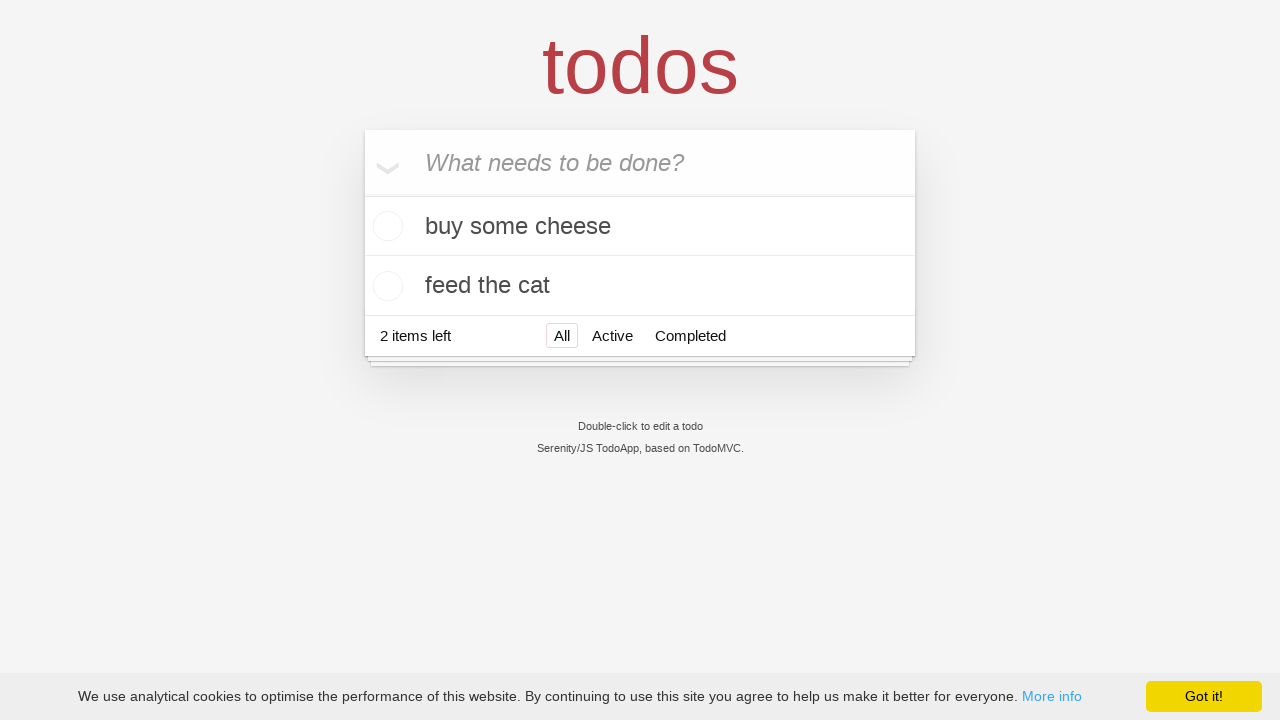